Navigates to a Replicate API documentation page and scrolls through the entire page to load dynamic content, verifying the page loads correctly.

Starting URL: https://replicate.com/stability-ai/stable-video-diffusion/api?tab=python

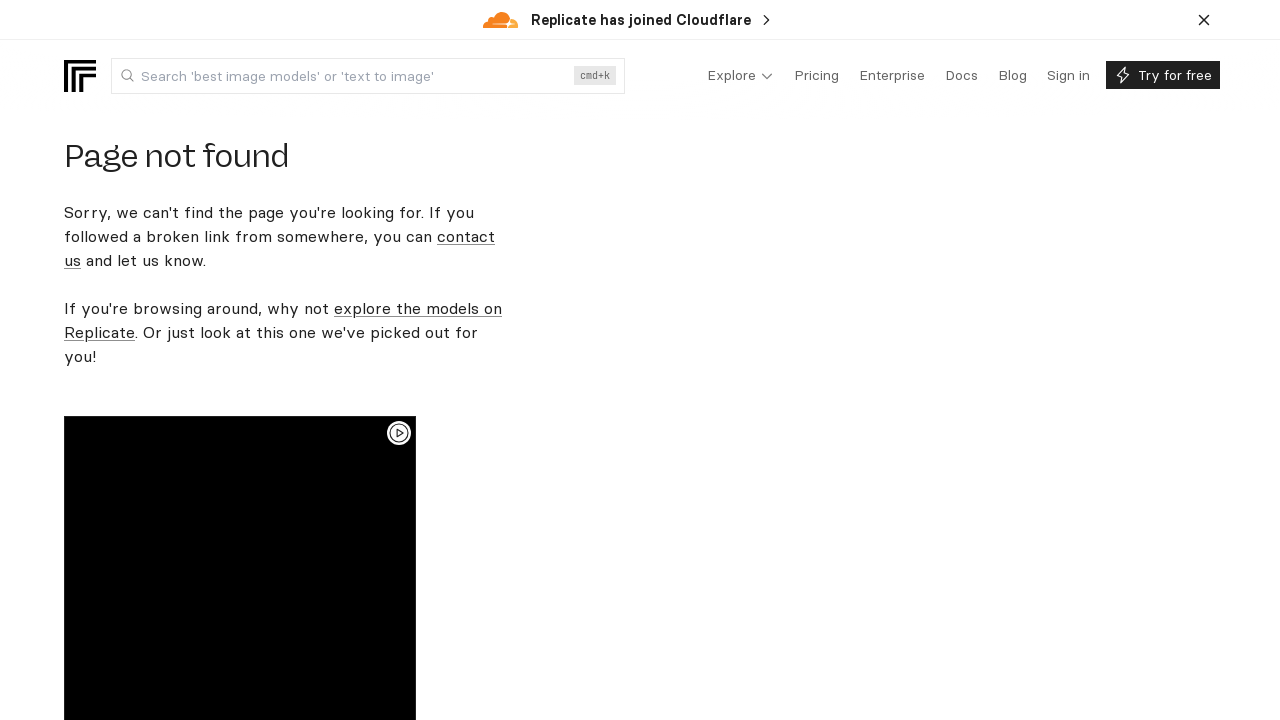

Waited for body element to be present on page
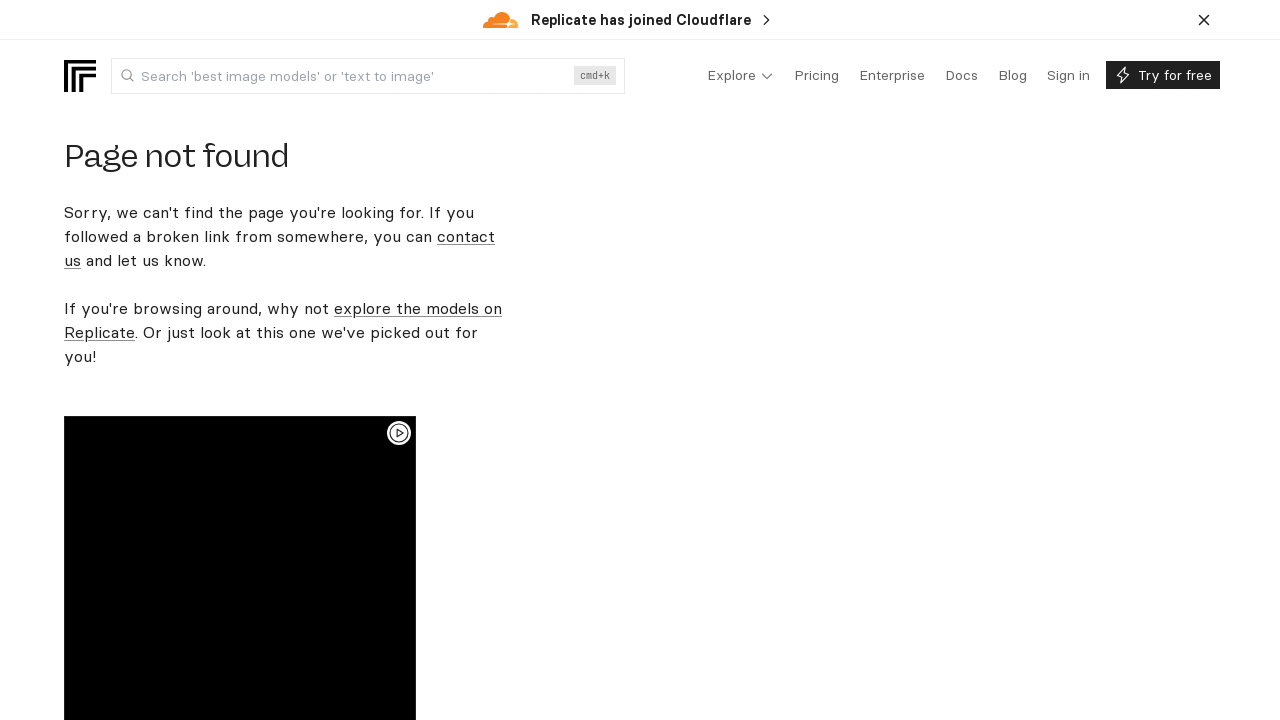

Scrolled to bottom of page to load dynamic content
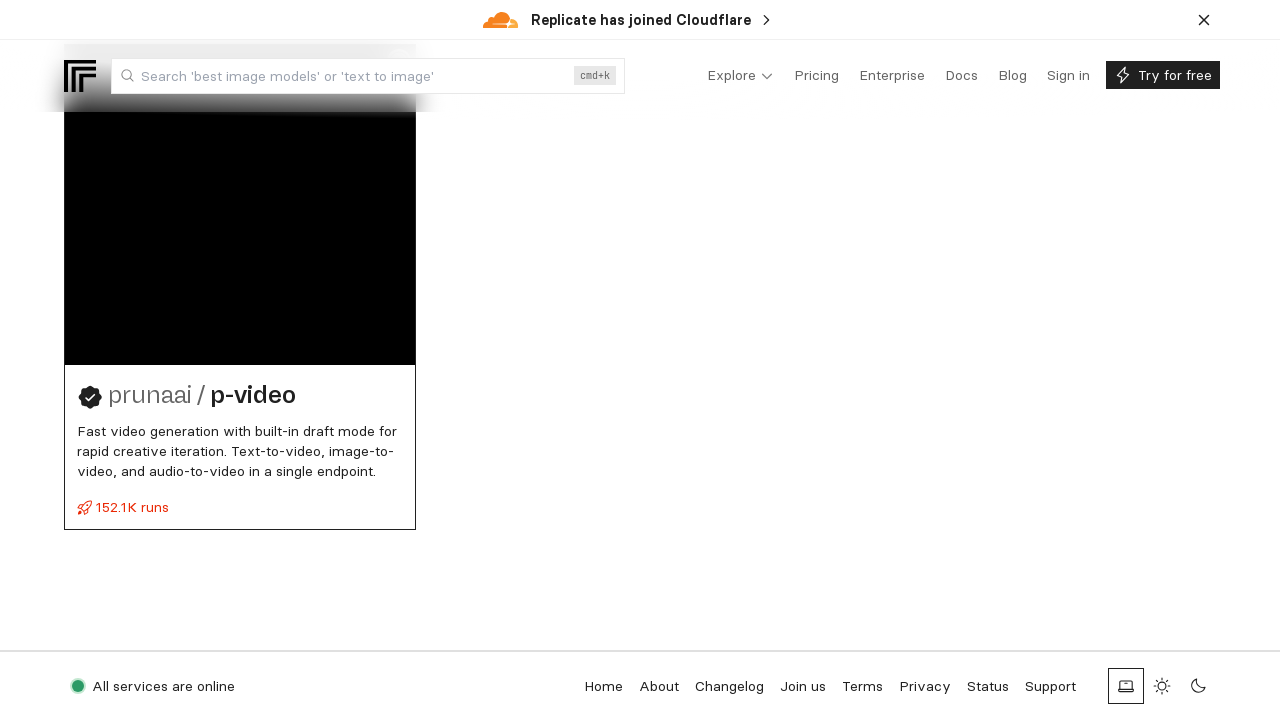

Waited 3 seconds for dynamic content to load
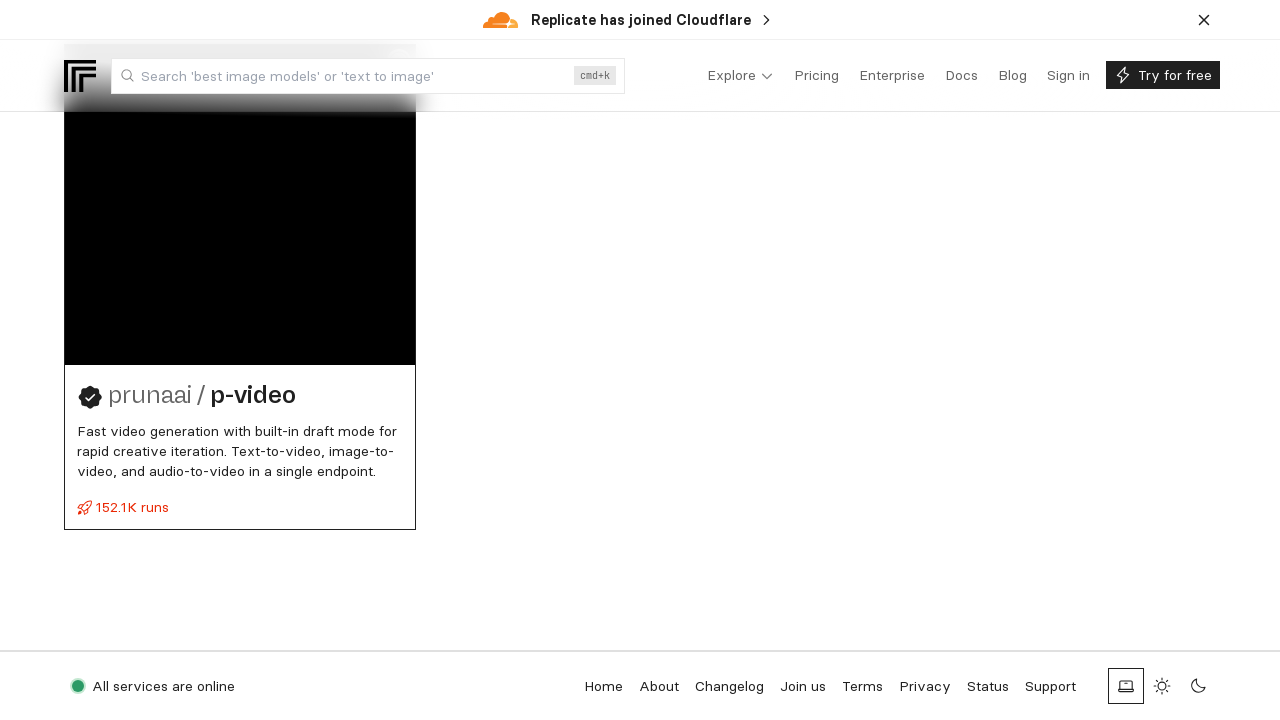

Waited 2 seconds for page content to stabilize
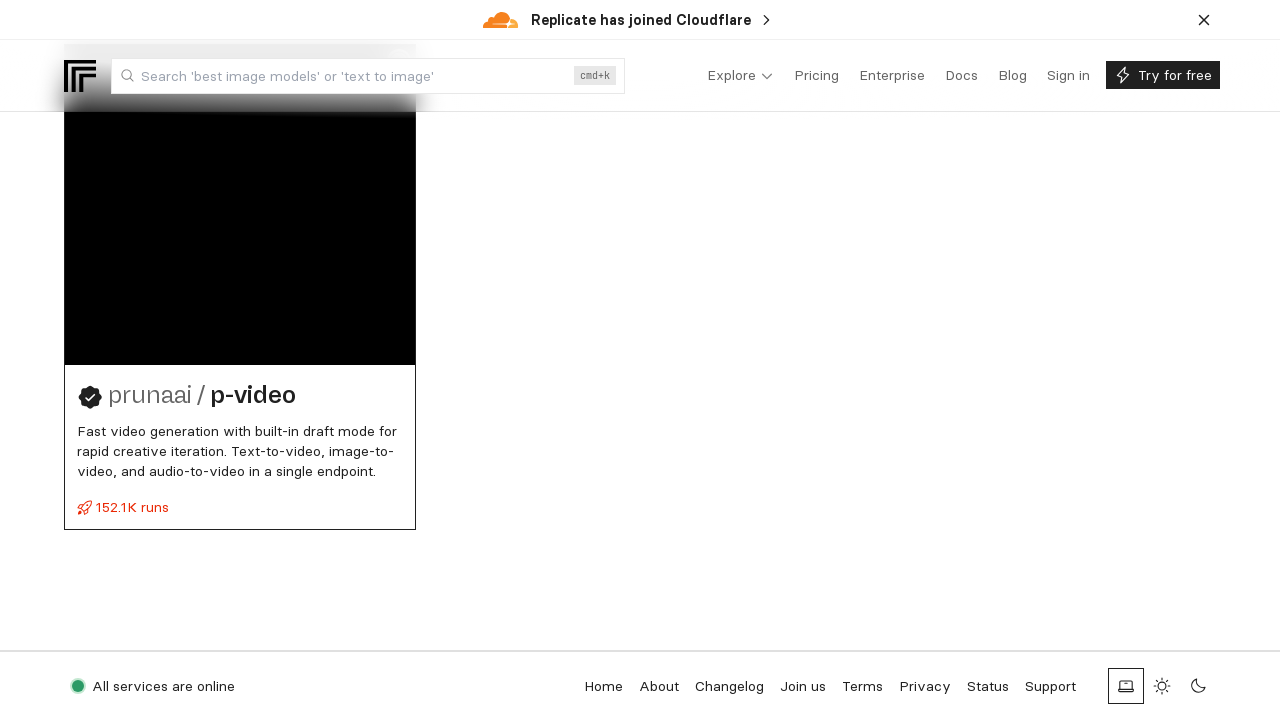

Verified body element is still present
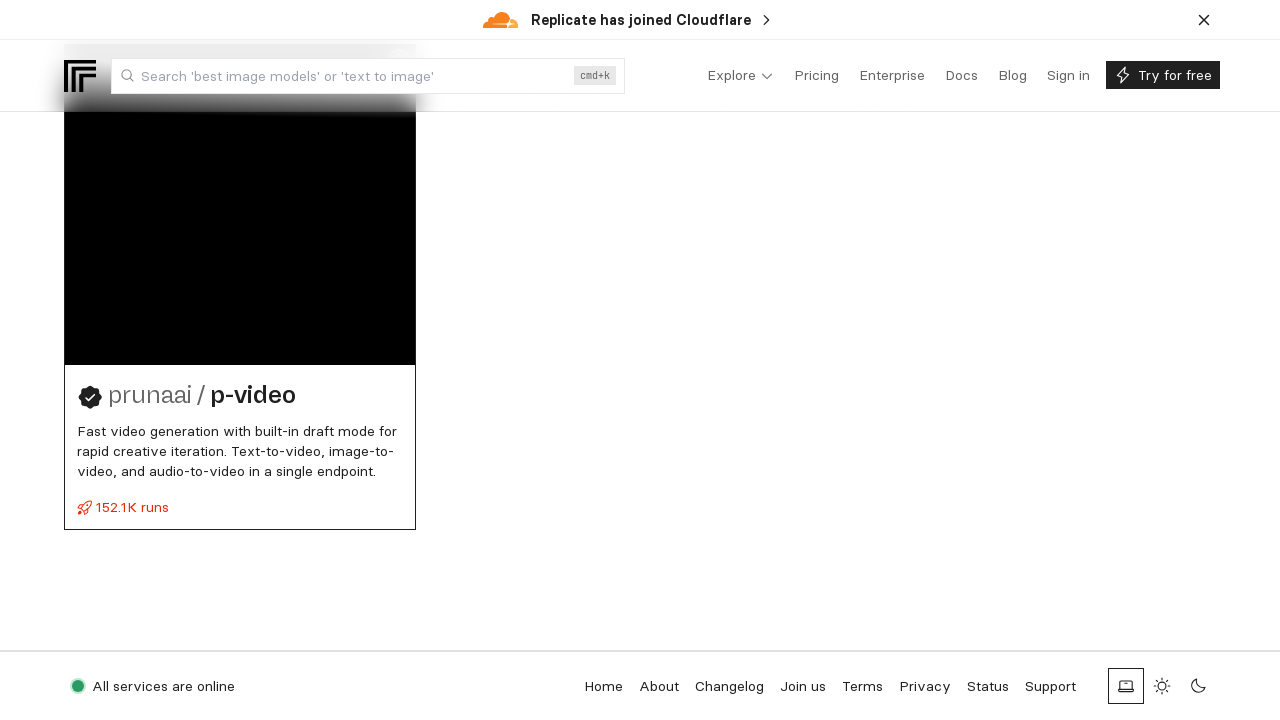

Retrieved page content
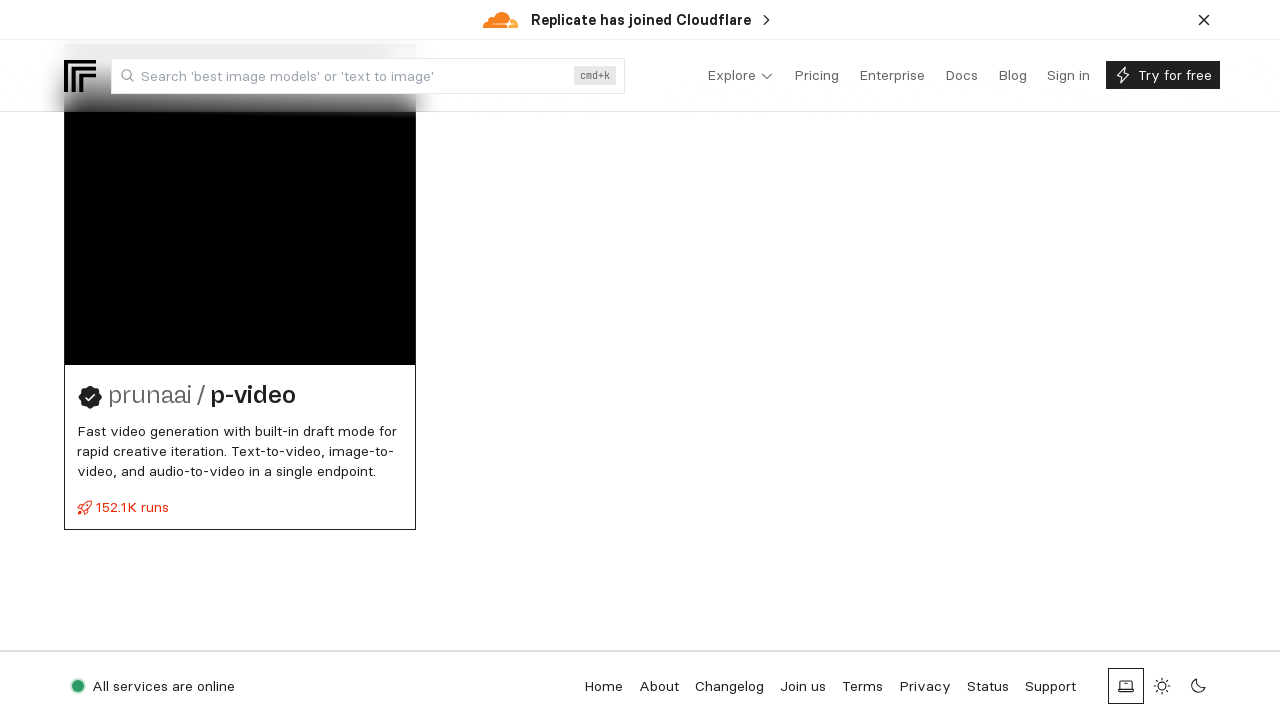

Verified 'replicate' text is present in page content
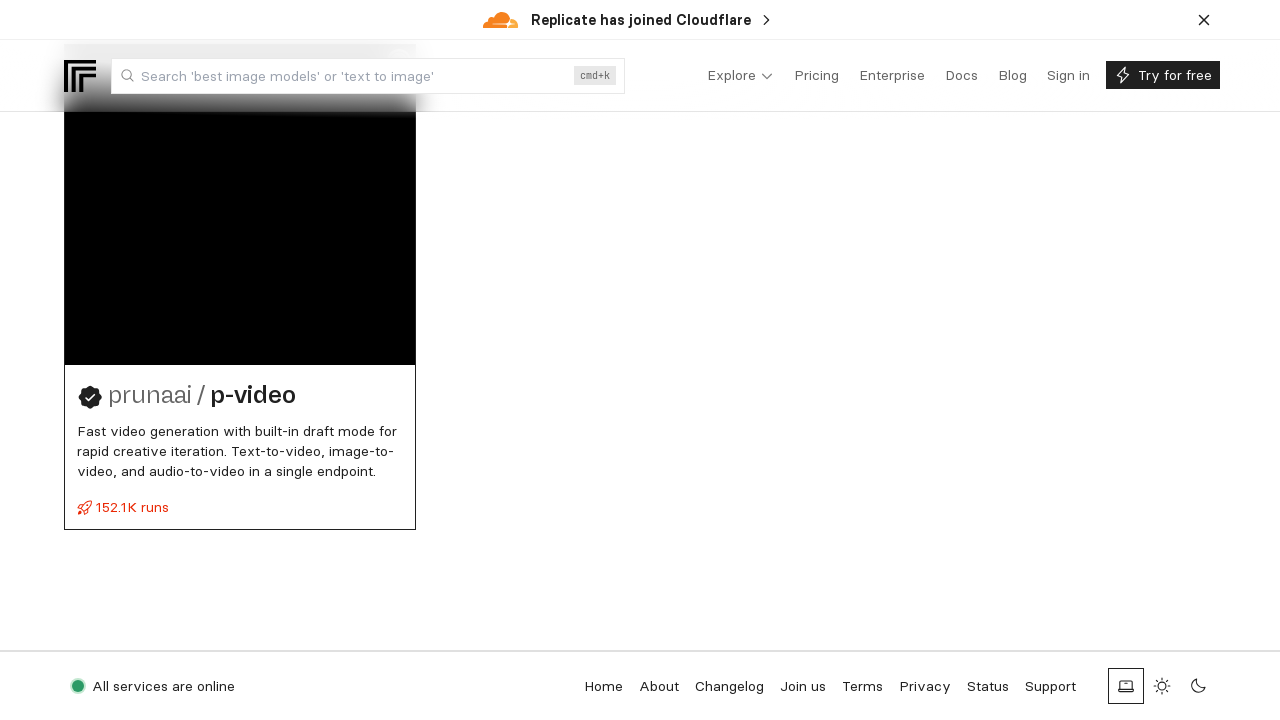

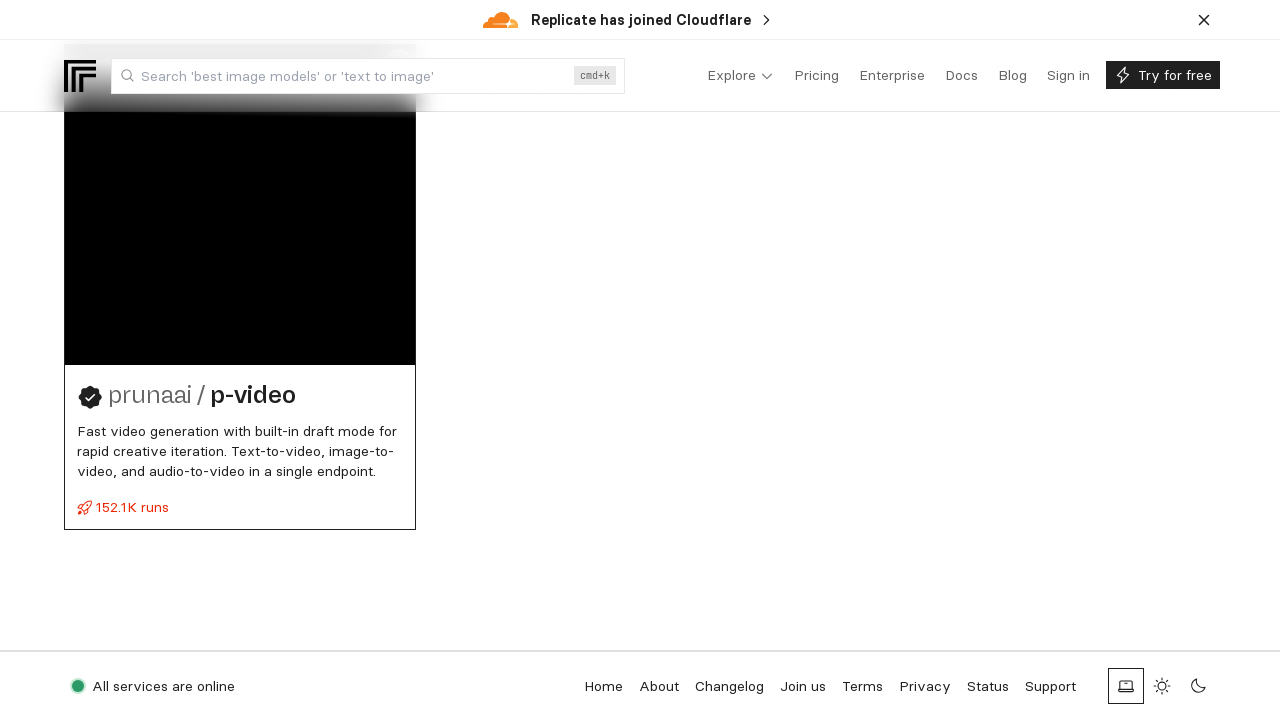